Tests the address autocomplete functionality on Addressify by entering a partial address and waiting for suggestion dropdown to appear

Starting URL: https://addressify.com.au/

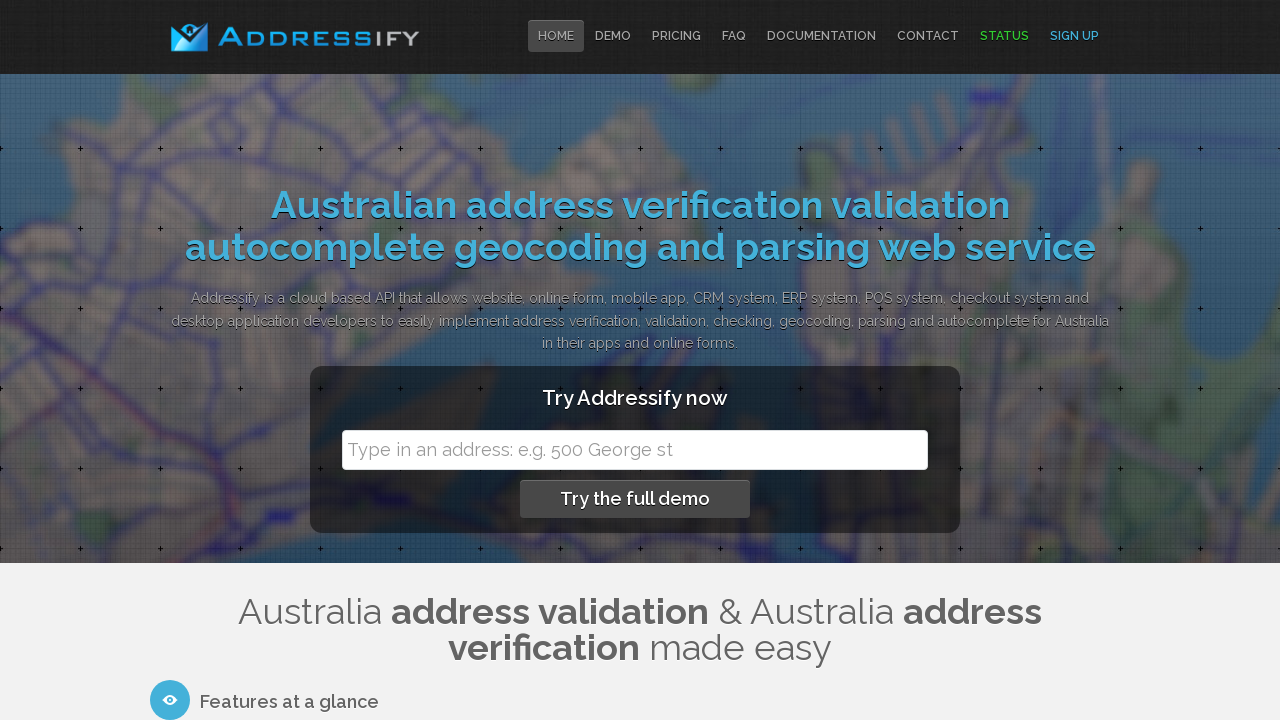

Filled address field with '19 martin pl, sydney' on input[name='address']
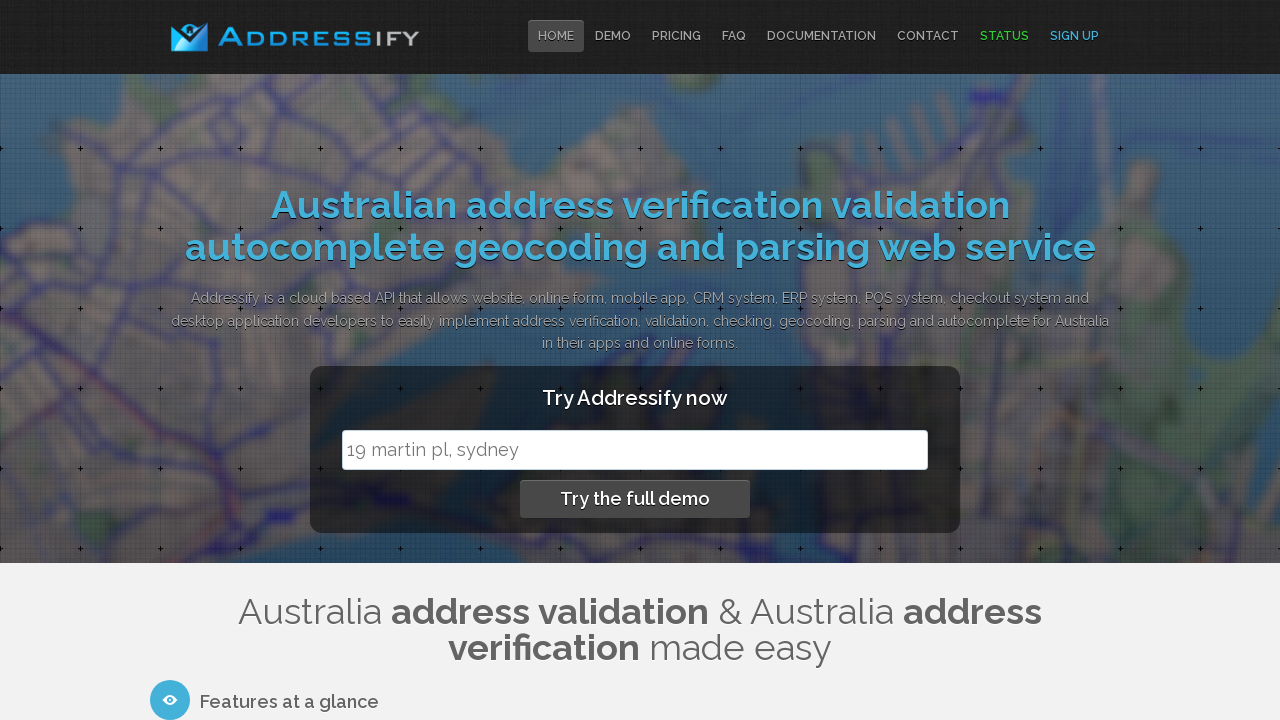

Autocomplete suggestions dropdown appeared
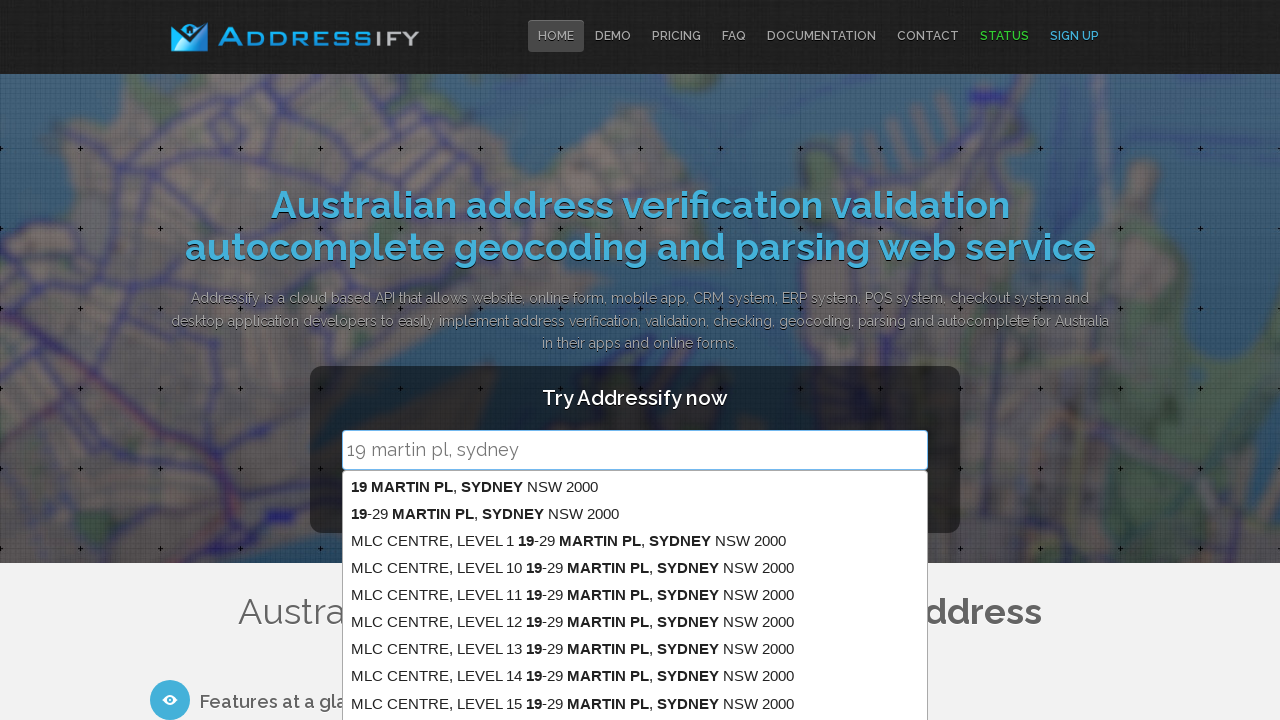

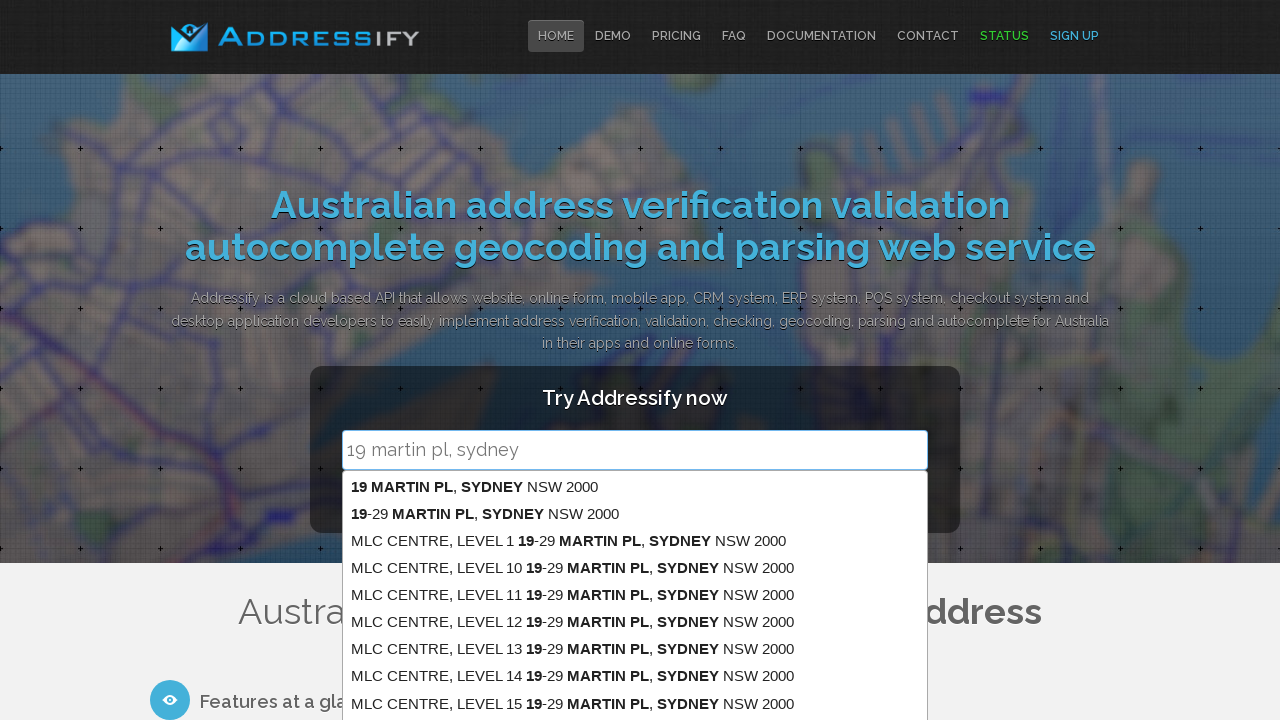